Tests the search functionality by opening the search dialog, typing "browser", and verifying that search results appear with relevant content

Starting URL: https://webdriver.io/

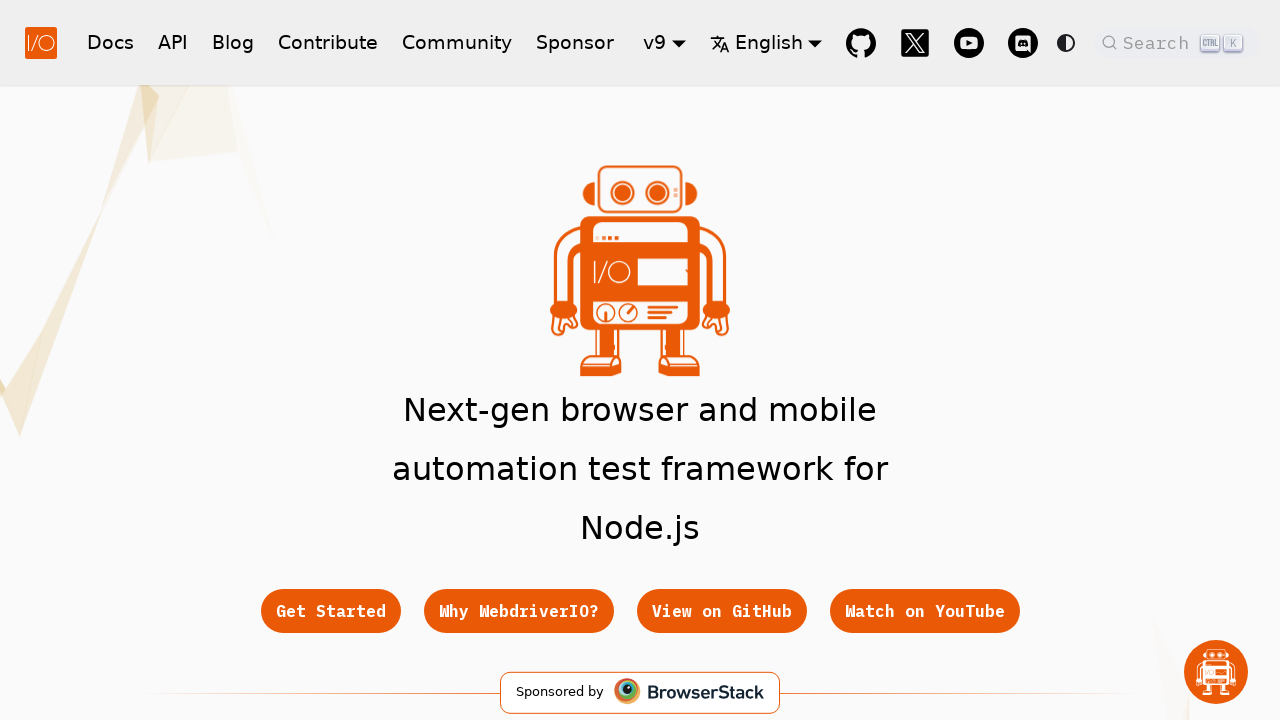

Search button placeholder is displayed
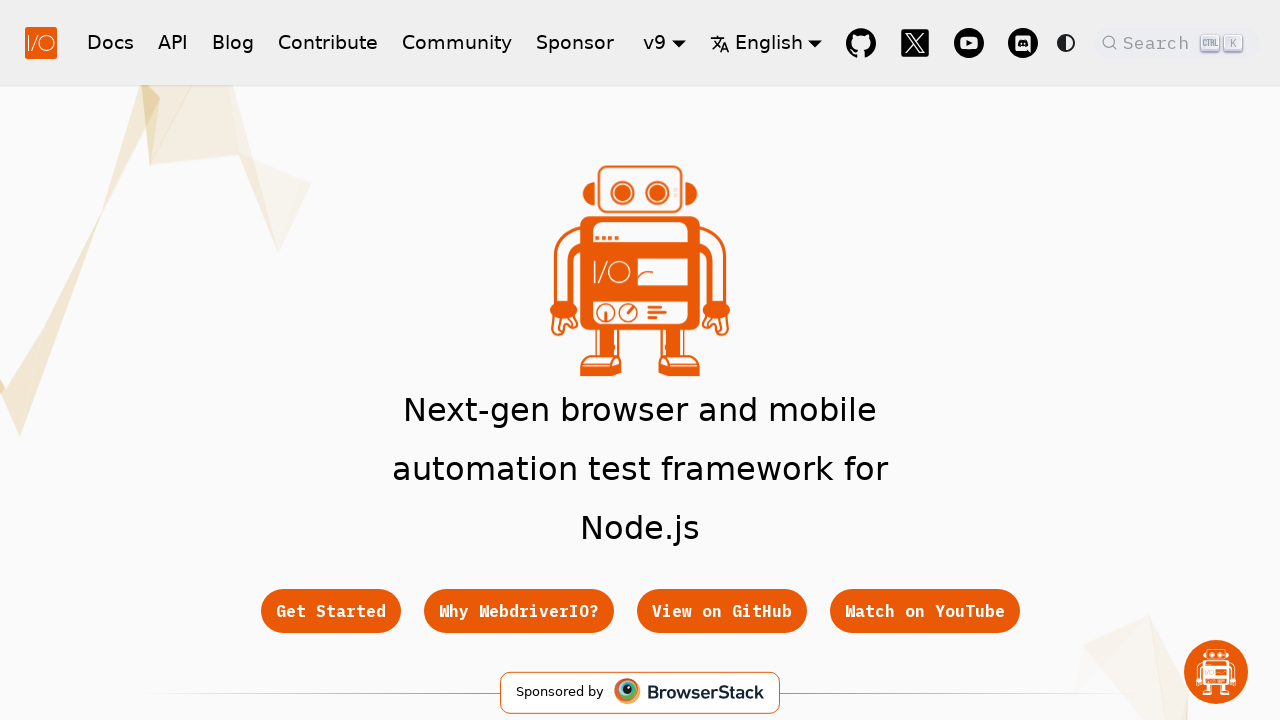

Clicked on the search button to open search dialog at (1159, 42) on .DocSearch-Button-Placeholder
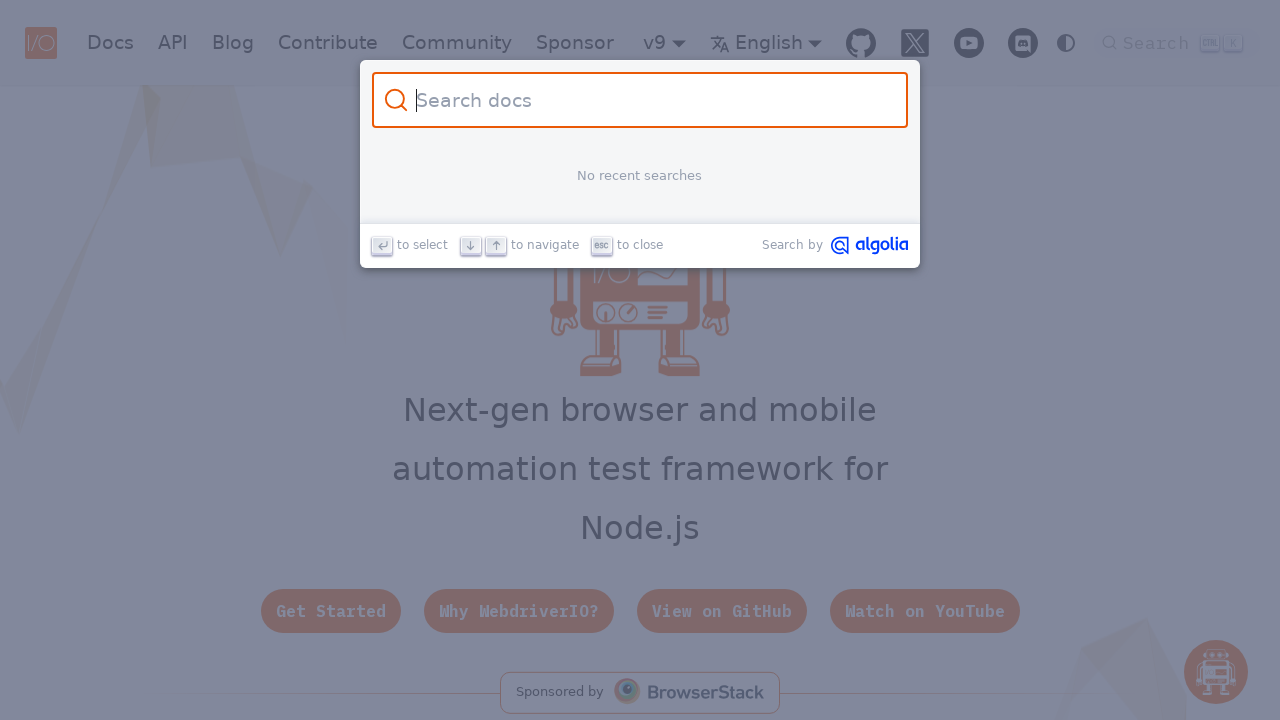

Typed 'browser' into the search input field on .DocSearch-Input
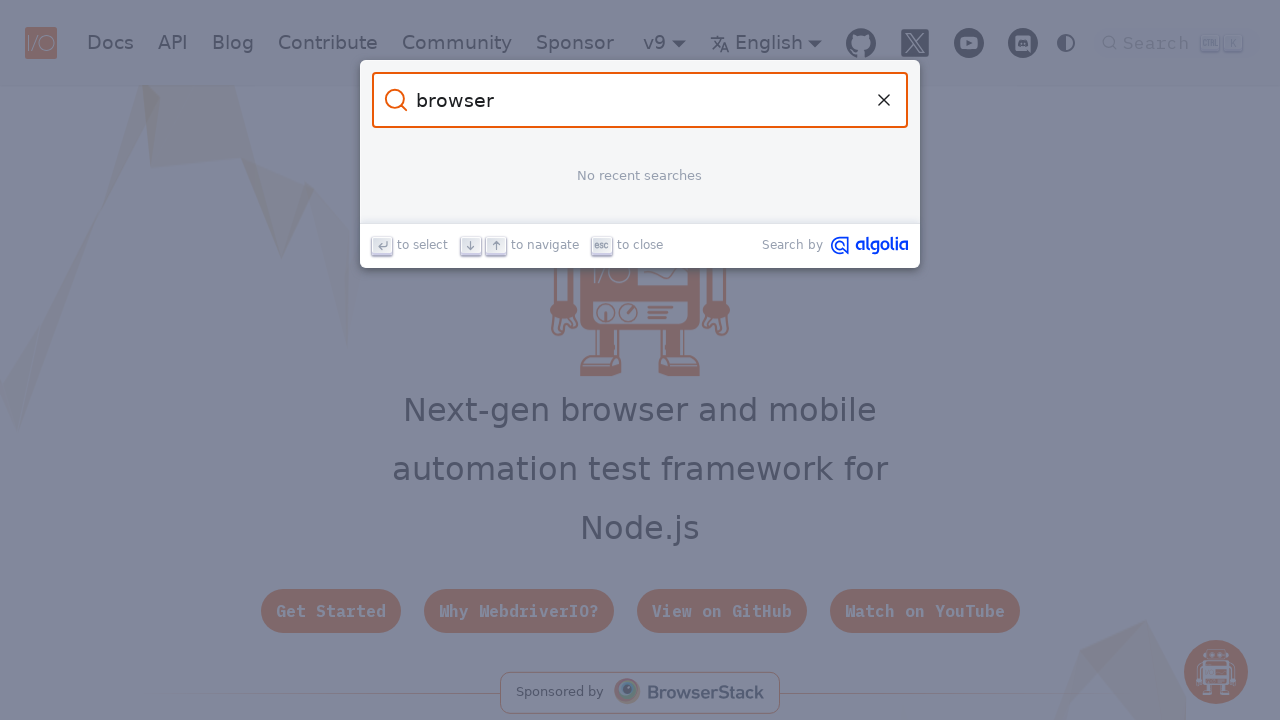

Search results appeared with relevant content
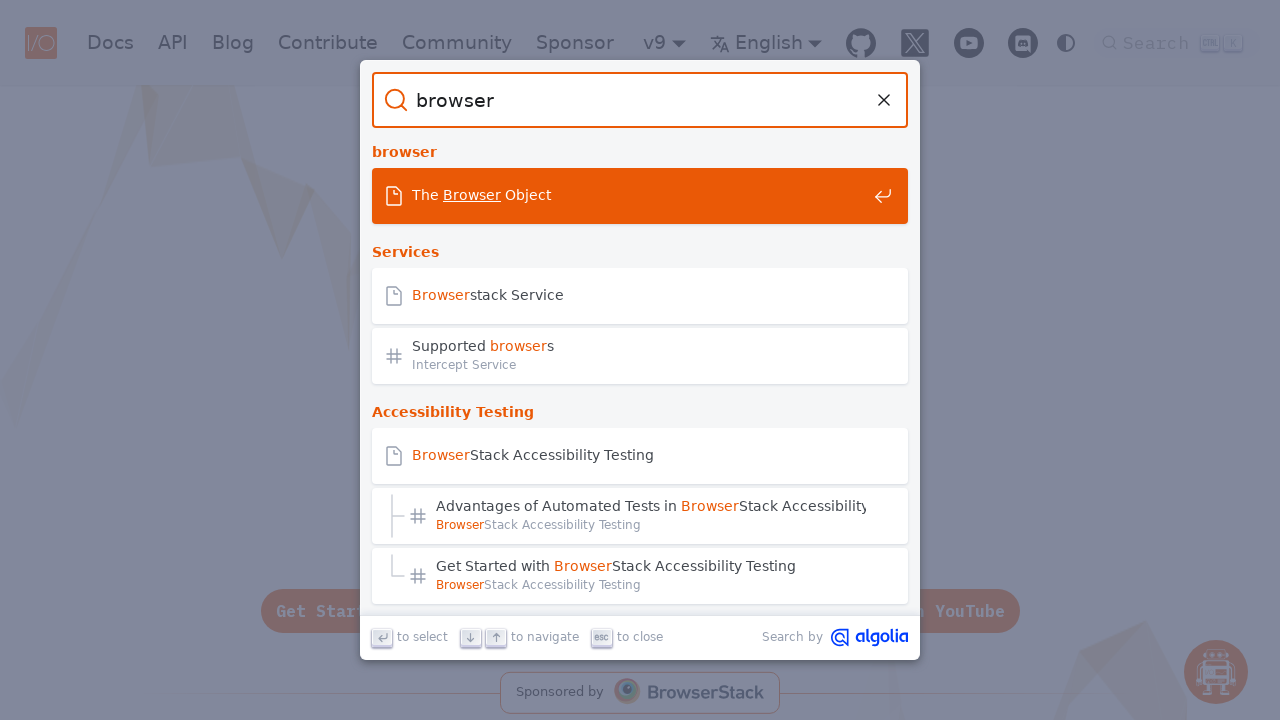

Verified that search result titles are displayed
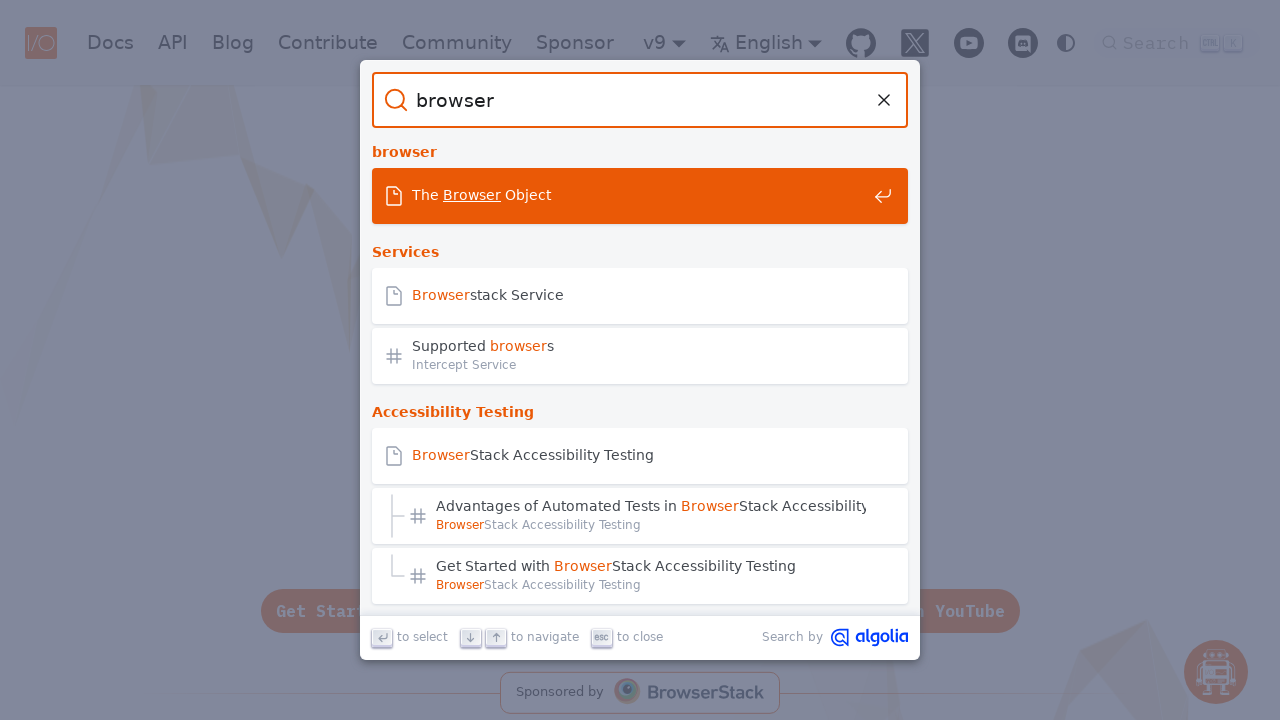

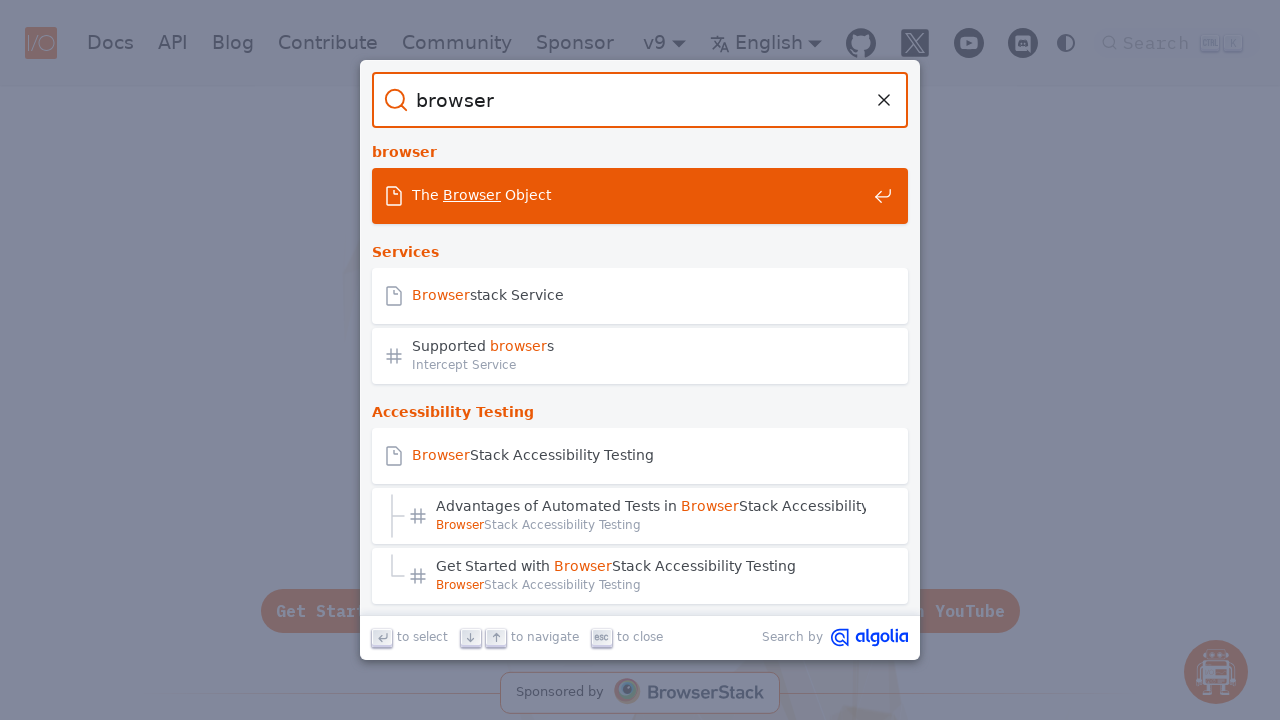